Solves a math problem on the page by calculating a formula based on a displayed value, then fills the answer and selects checkboxes before submitting

Starting URL: https://suninjuly.github.io/math.html

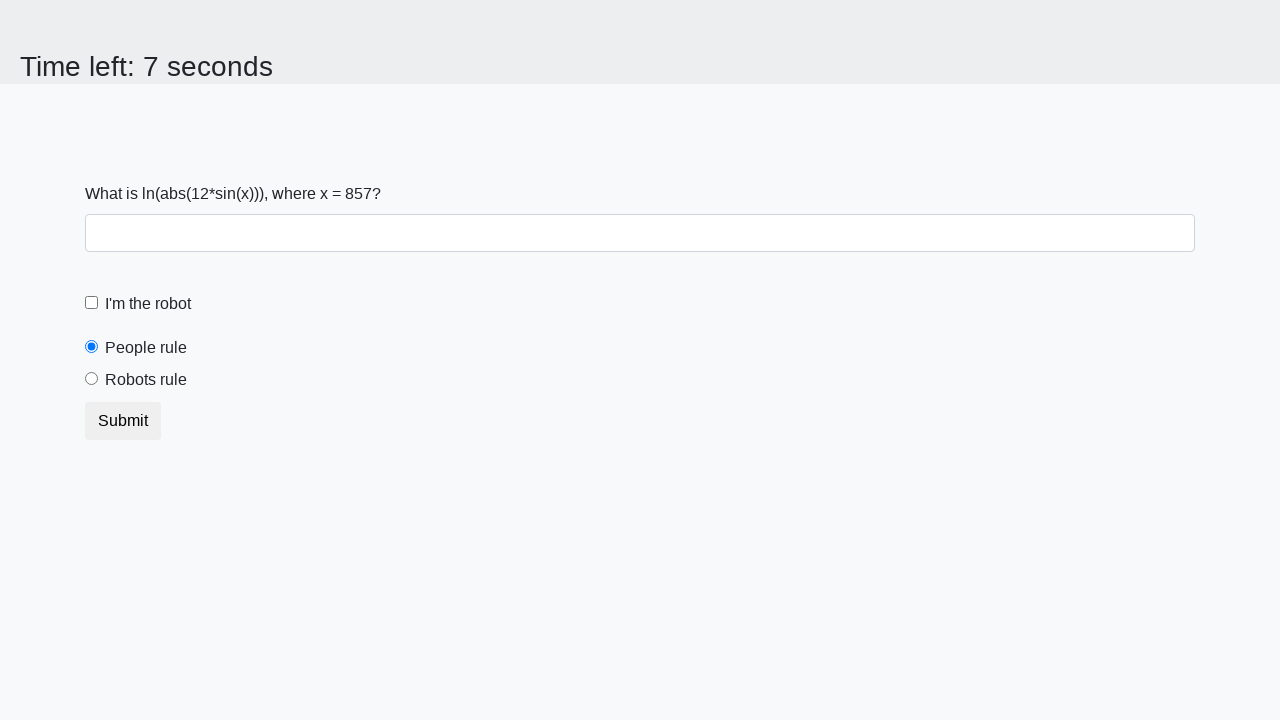

Located the input value element
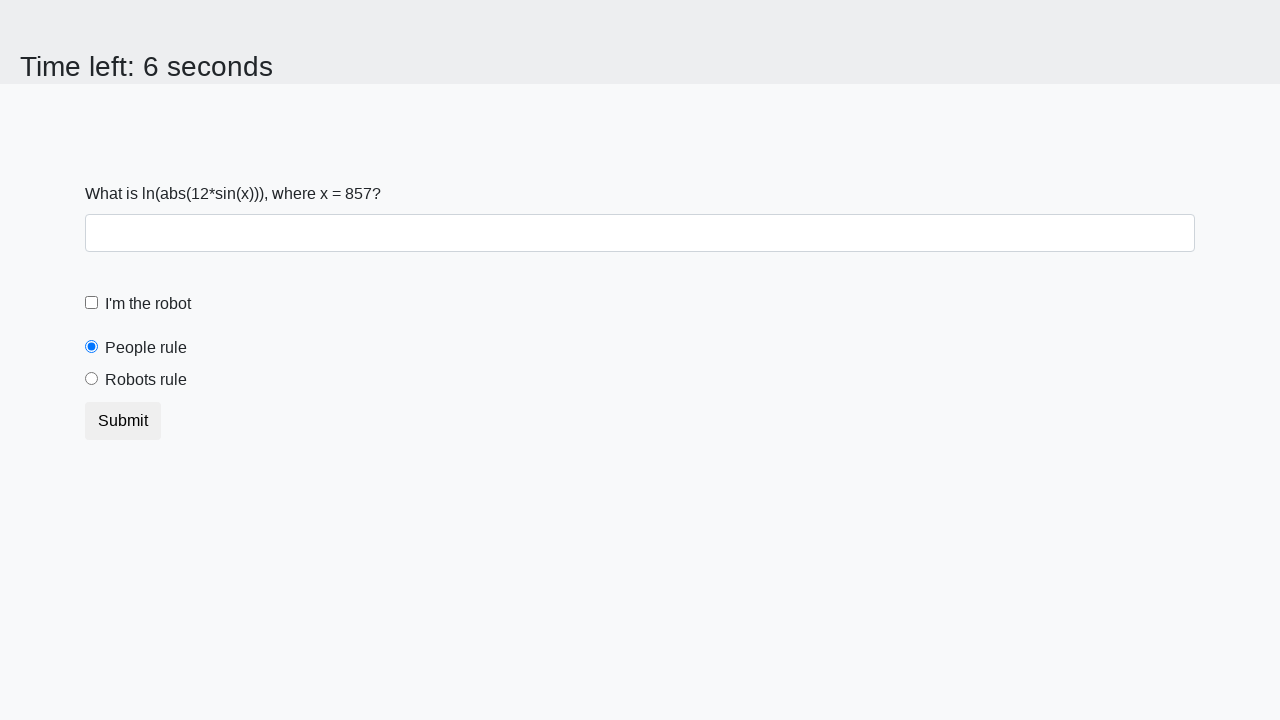

Retrieved the numeric value from the page
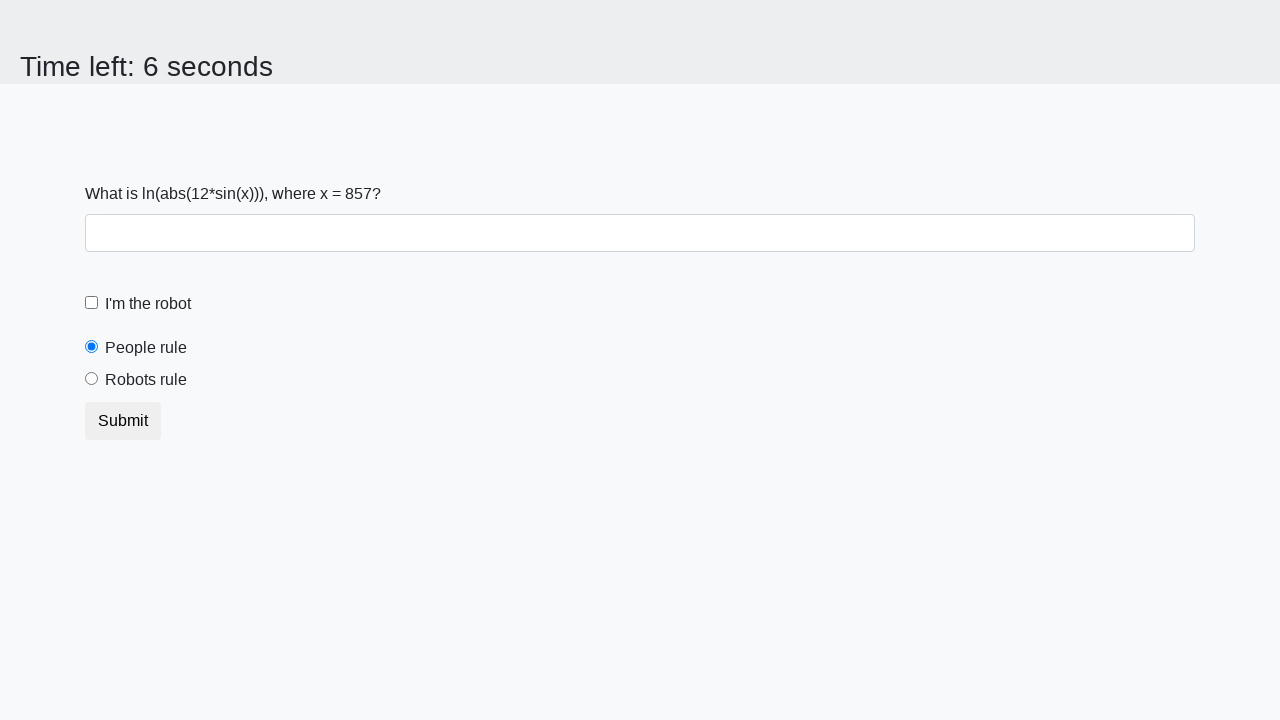

Calculated the formula result using logarithm and sine functions
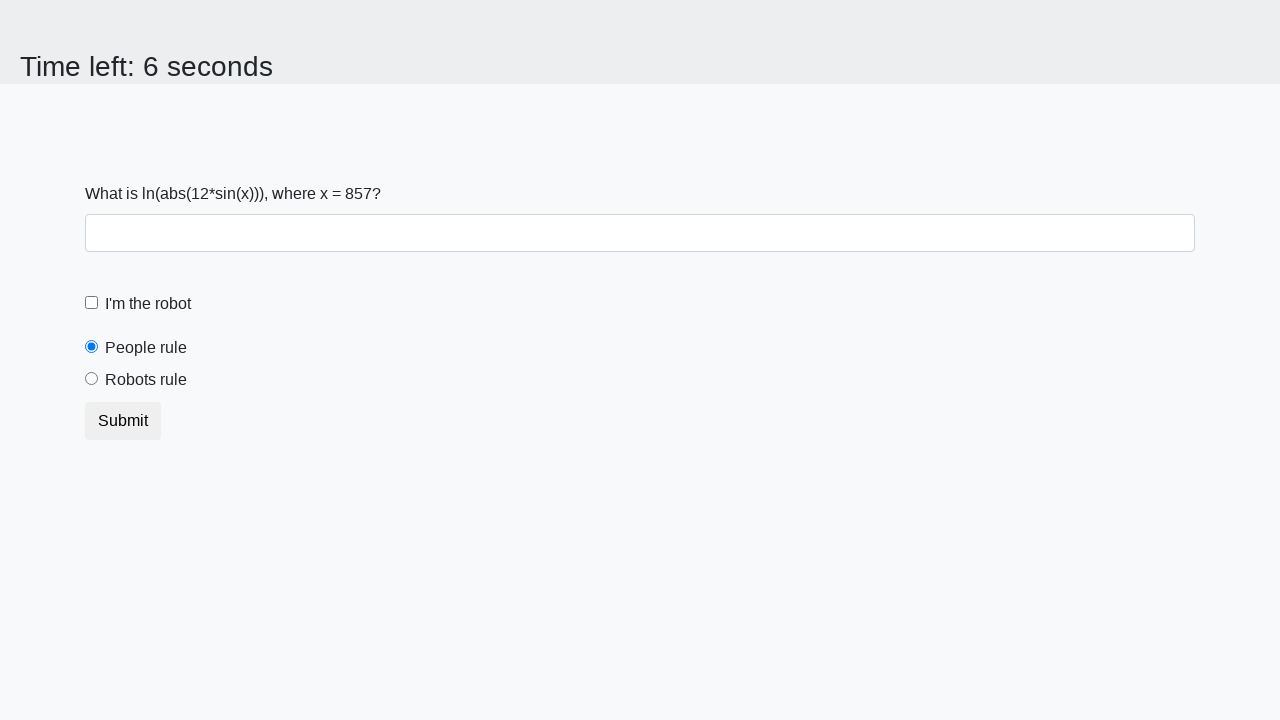

Filled the answer field with the calculated value on #answer
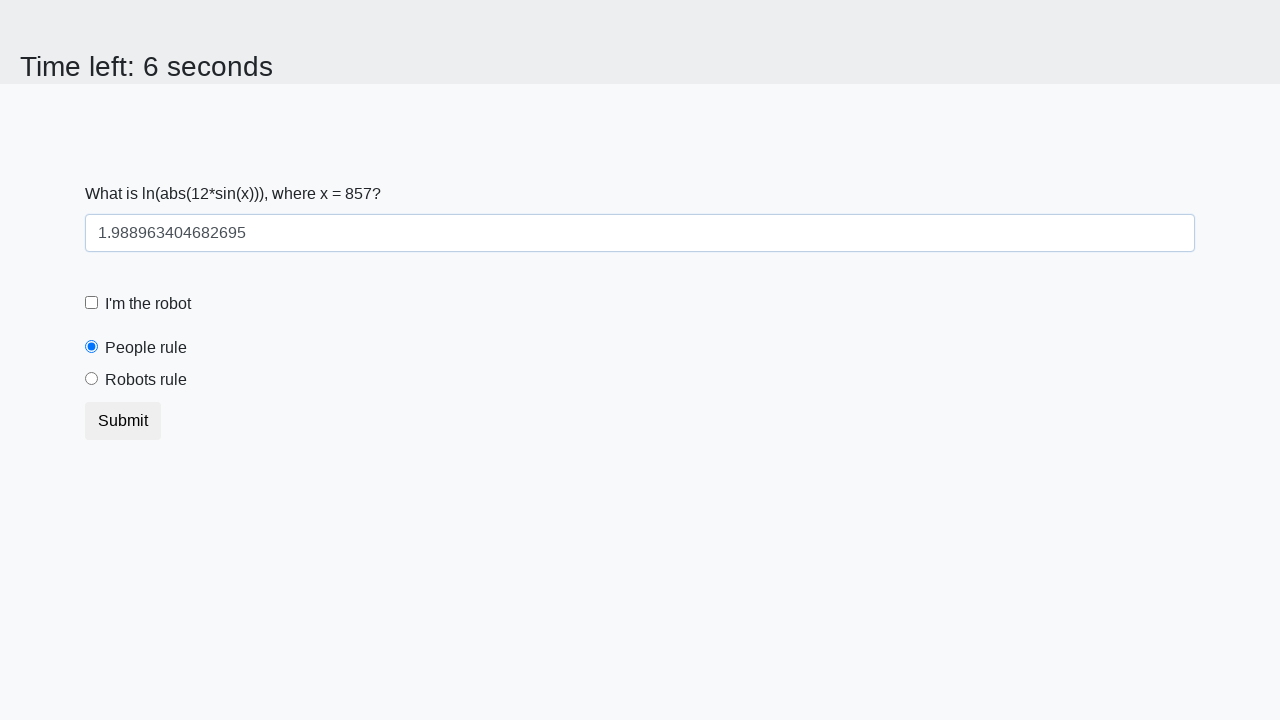

Clicked the robot checkbox at (148, 304) on [for='robotCheckbox']
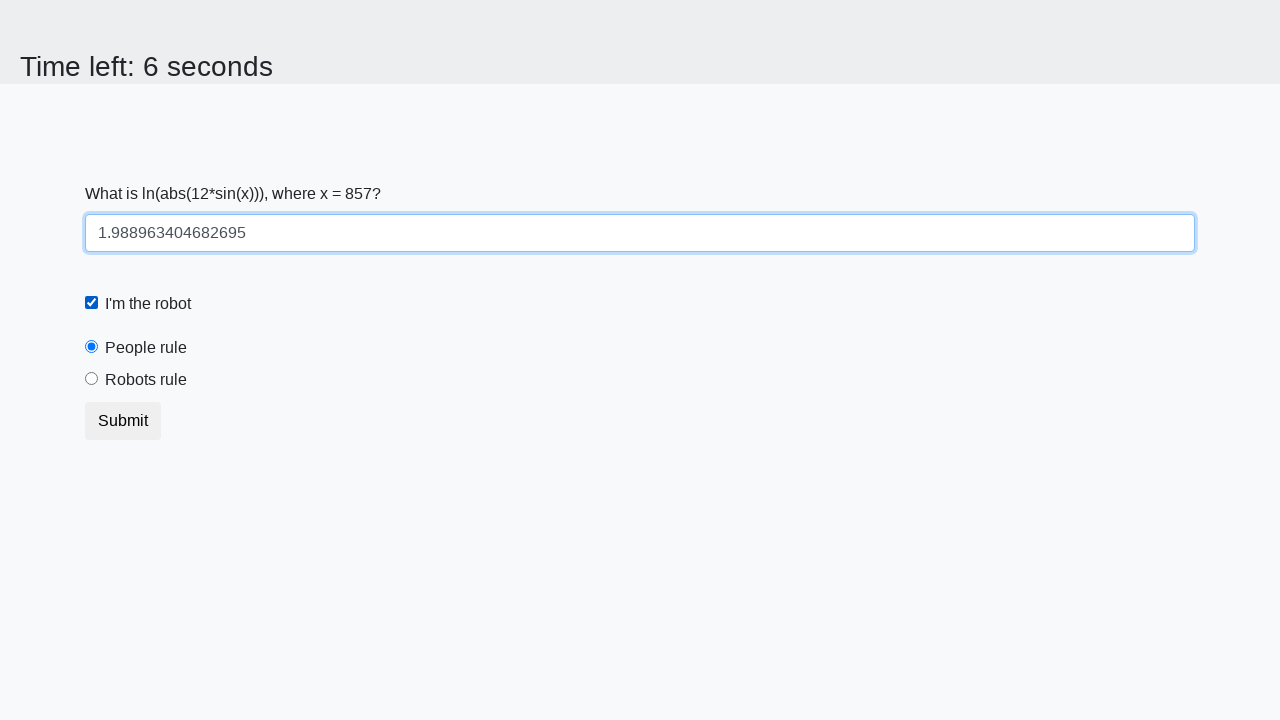

Selected the robots rule radio button at (146, 380) on [for='robotsRule']
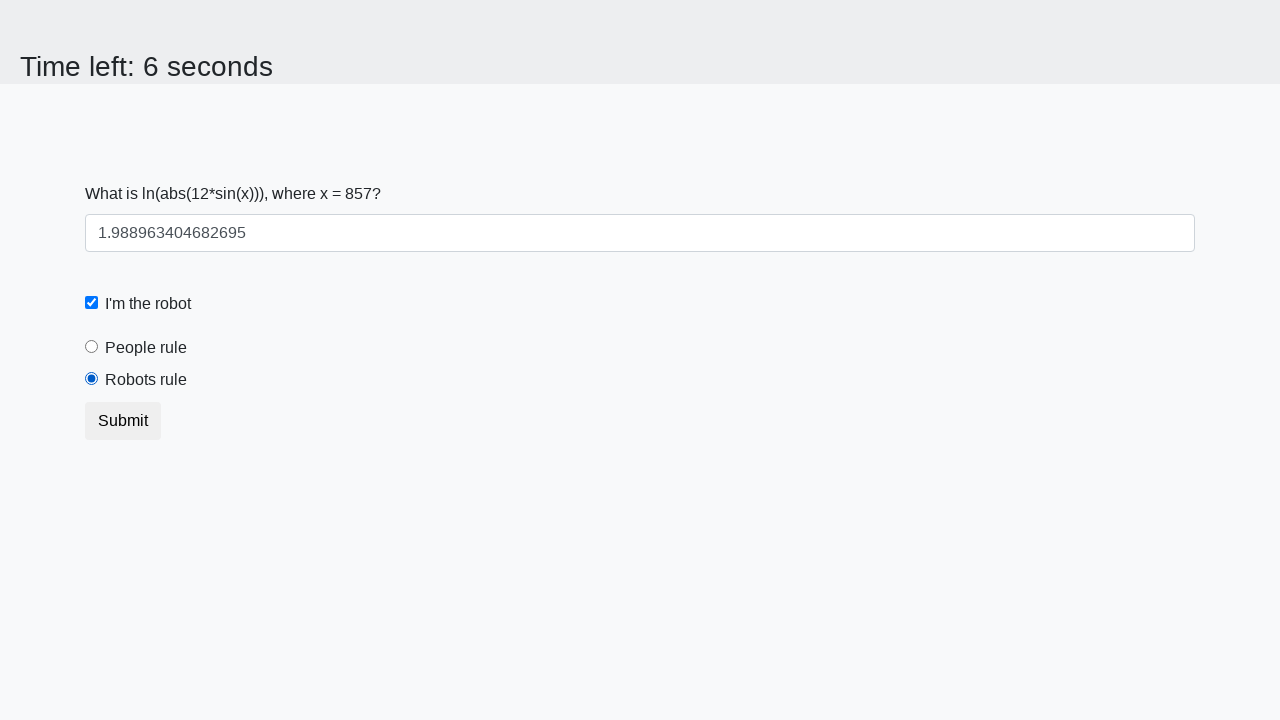

Submitted the form at (123, 421) on .btn.btn-default
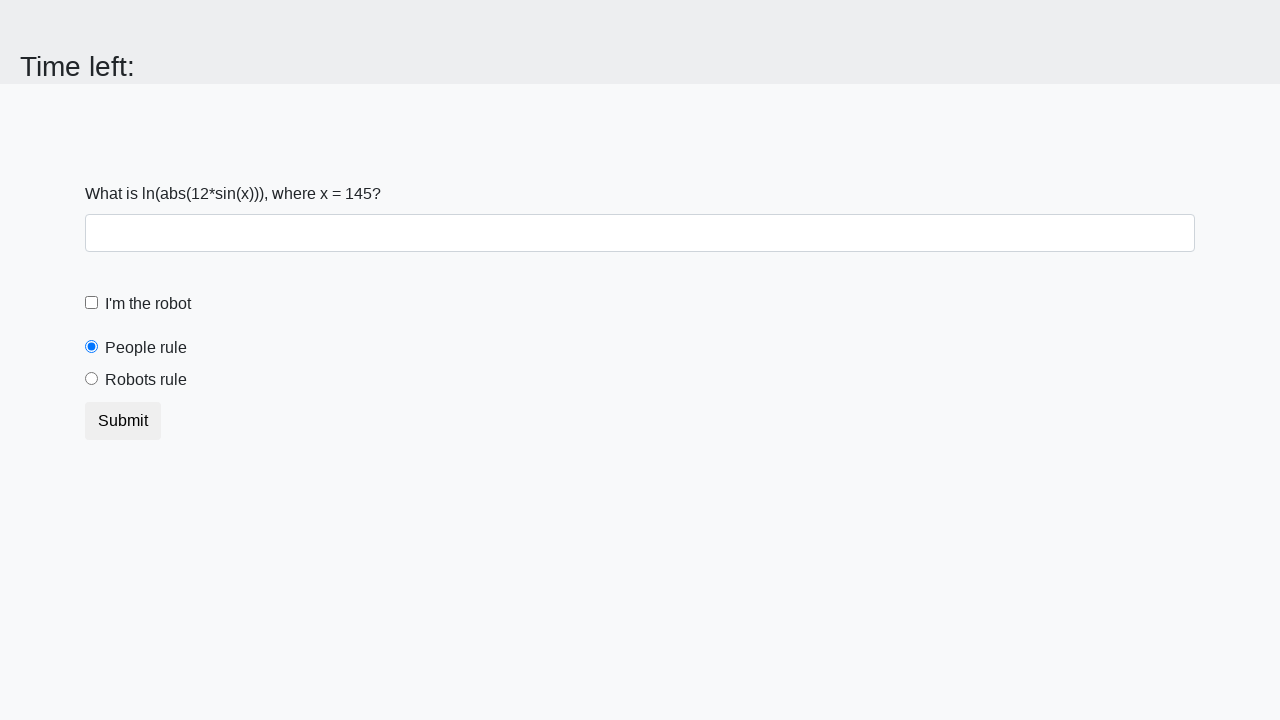

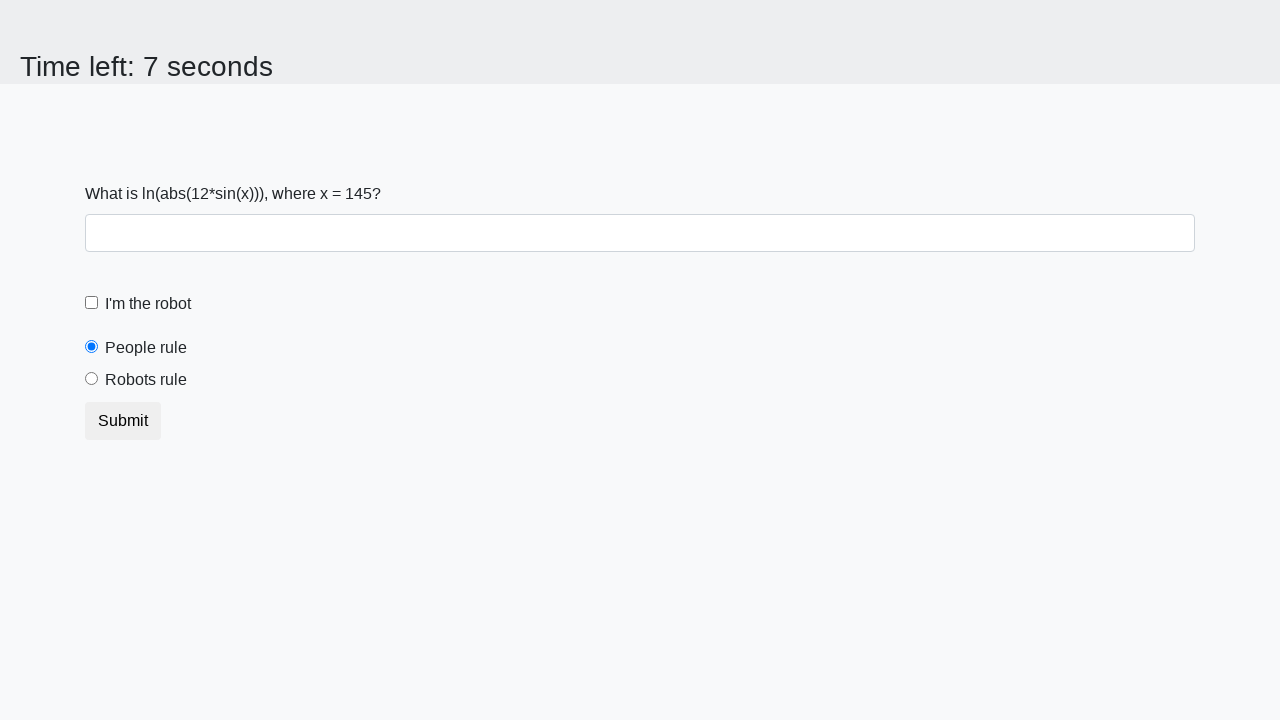